Tests the header menu button by hovering over it and clicking to open and close the menu

Starting URL: https://google.earthengine.app/view/ocean

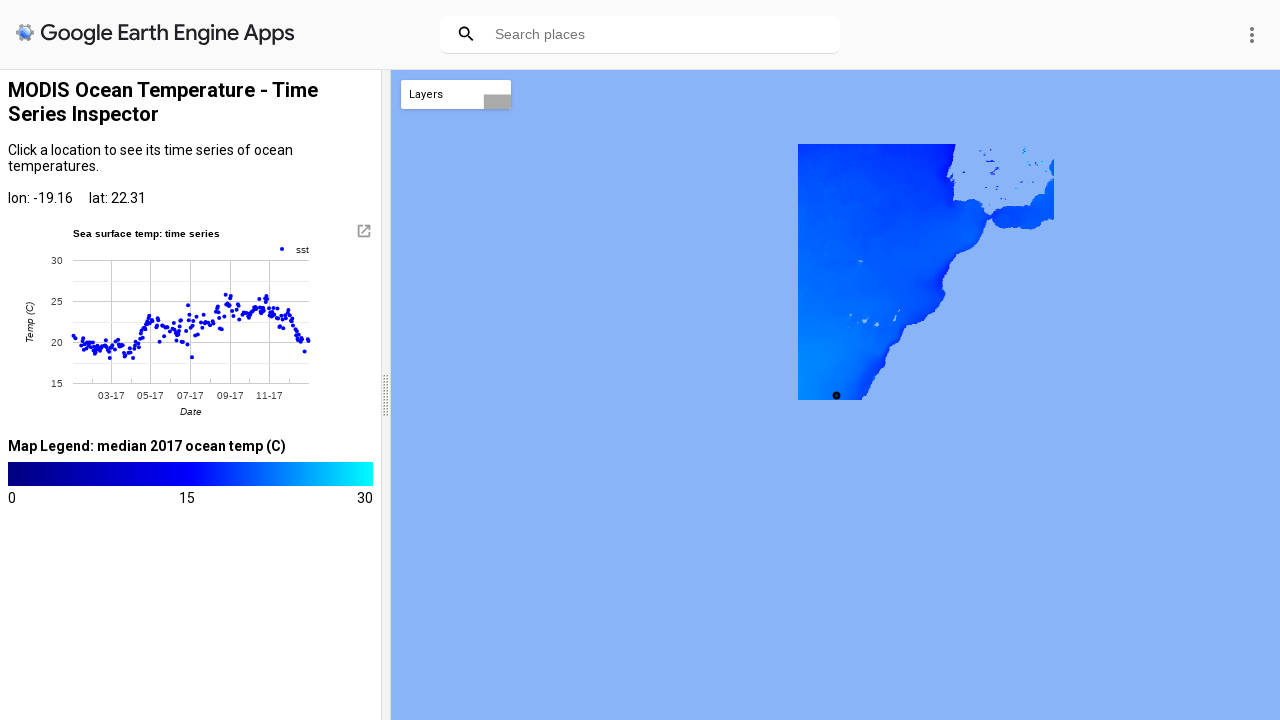

Waited for header menu button to be visible
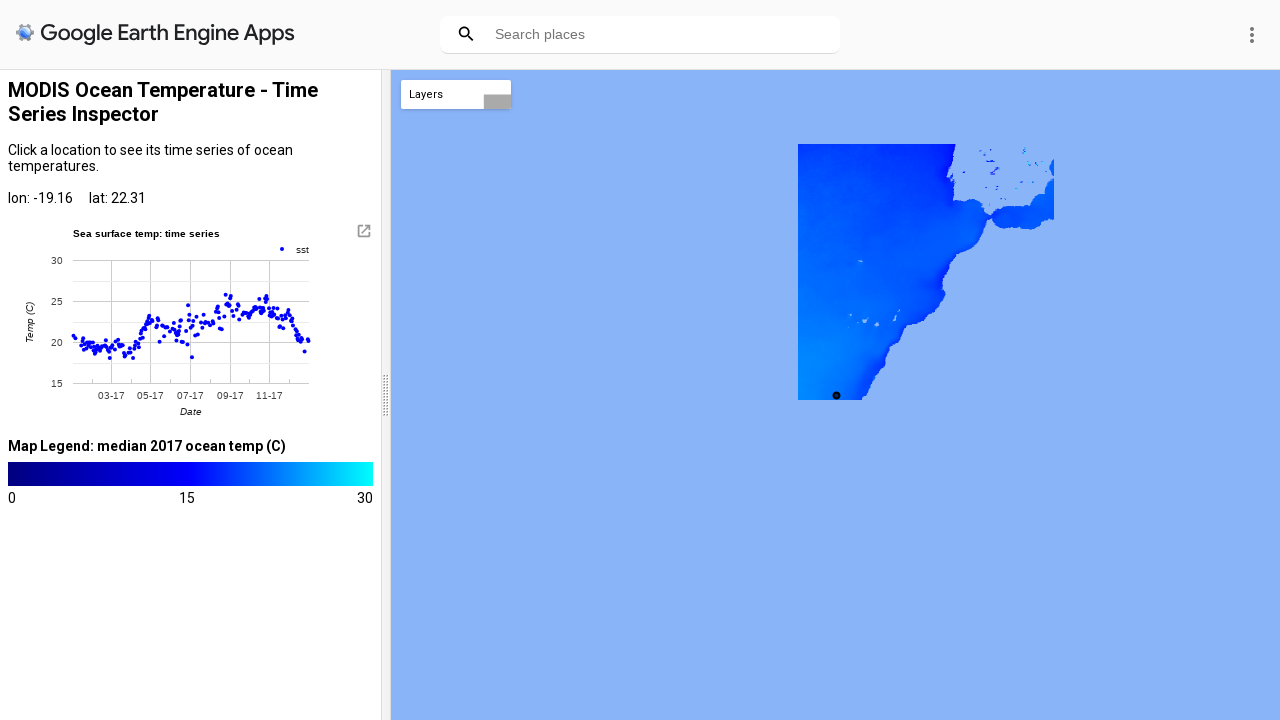

Hovered over the header menu button at (1252, 34) on #header-menu-button
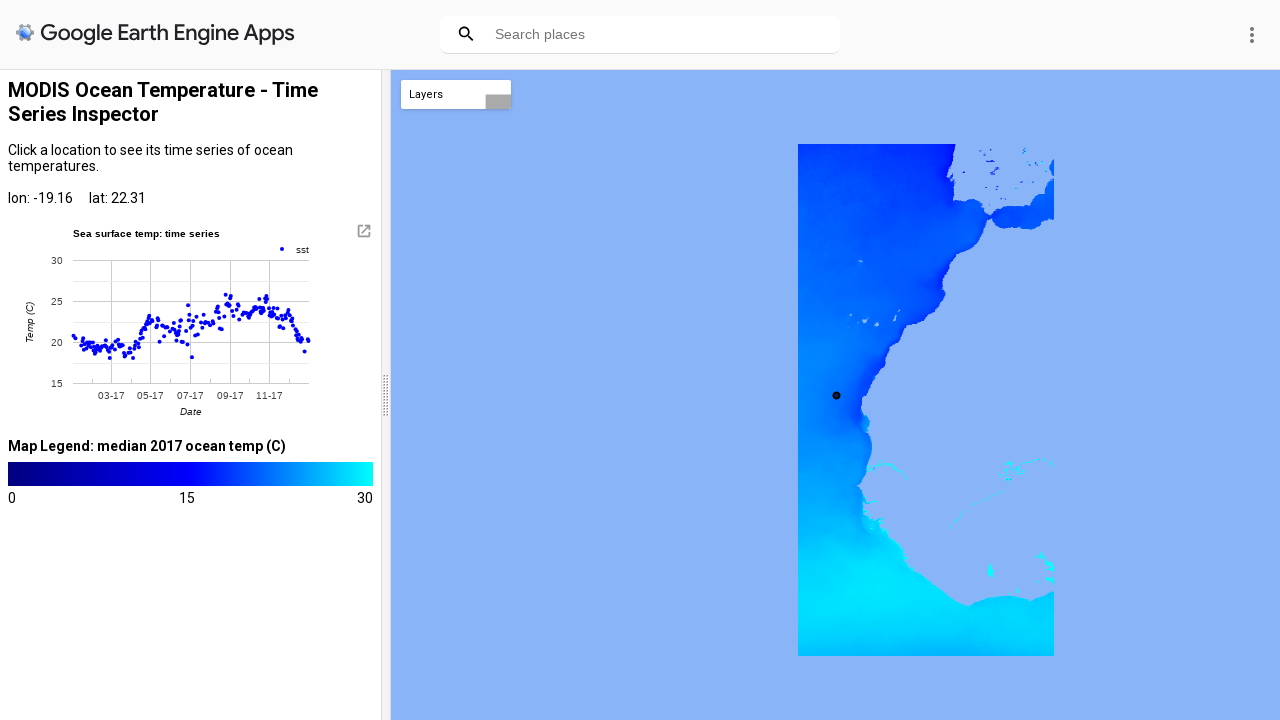

Clicked header menu button to open the menu at (1252, 34) on #header-menu-button
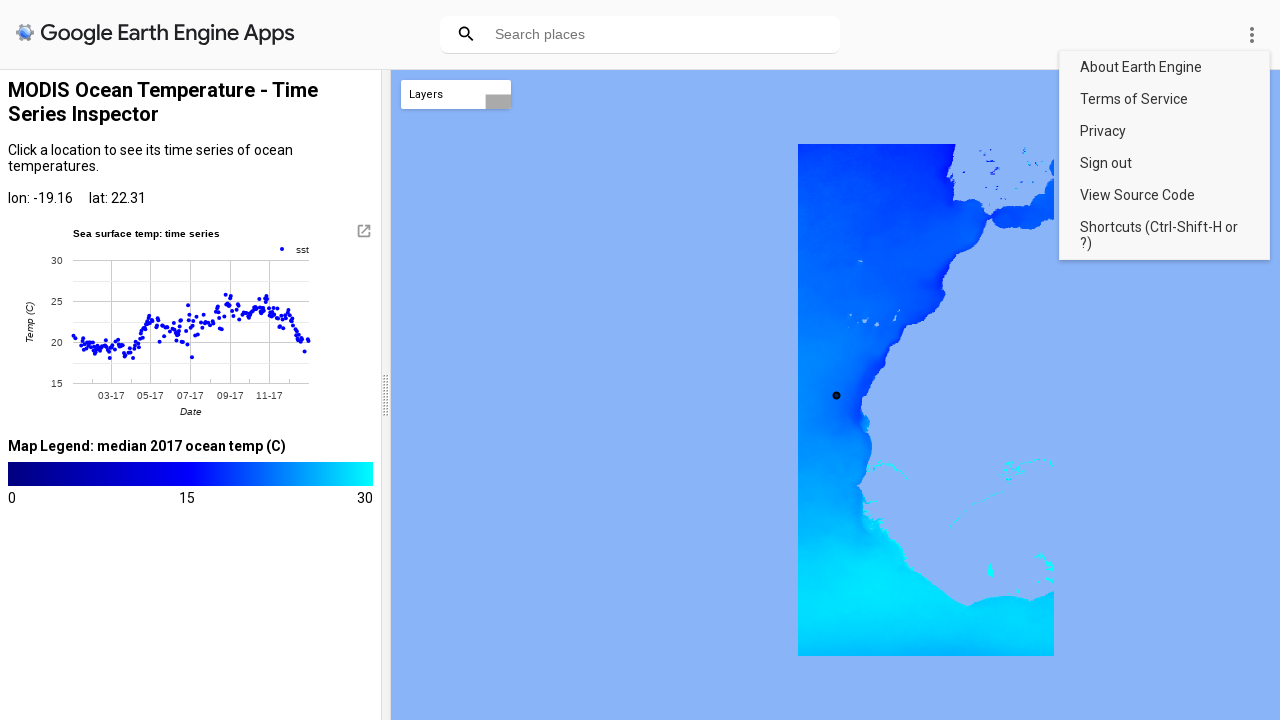

Clicked header menu button again to close the menu at (1252, 34) on #header-menu-button
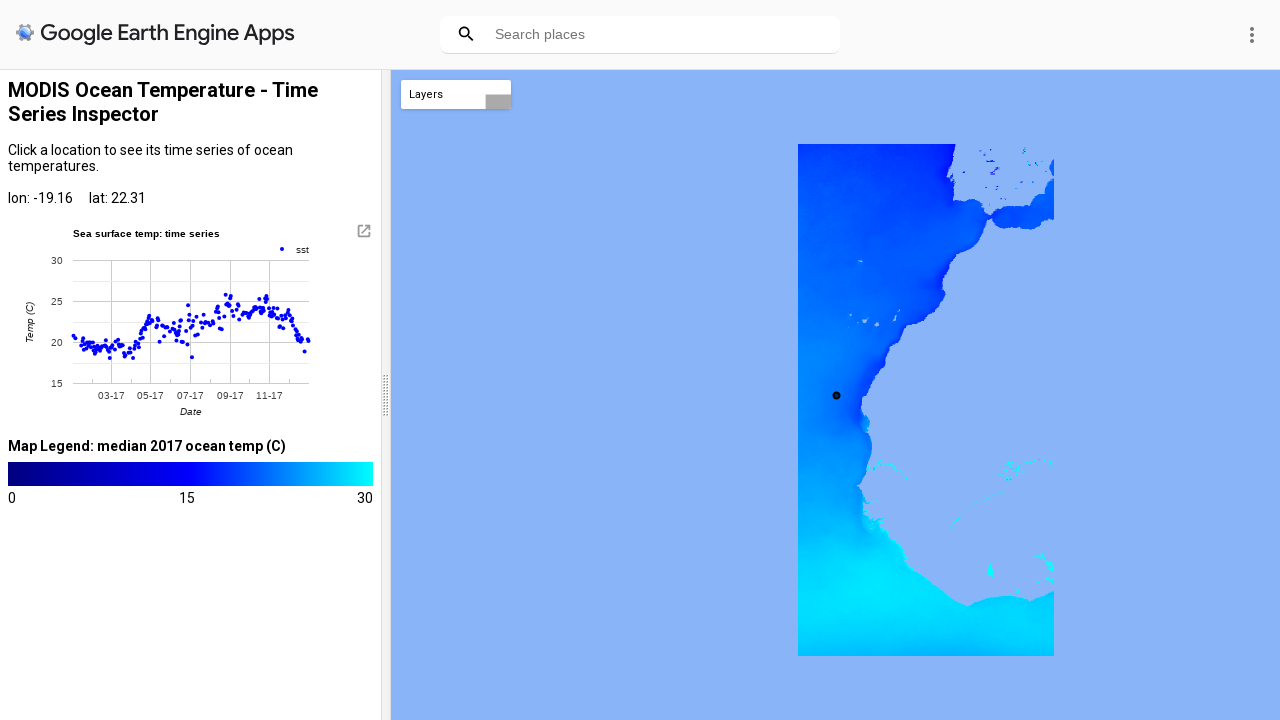

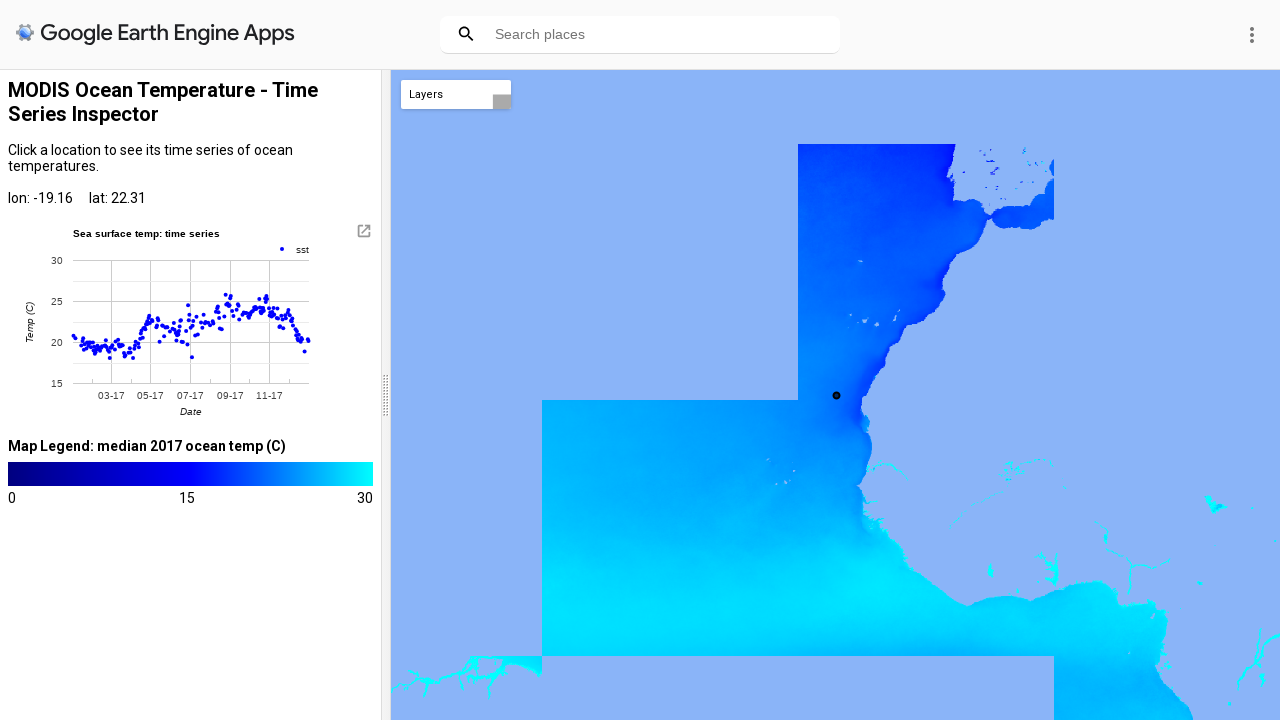